Tests filling out a practice form with personal information including name, email, gender, phone number, date of birth, subjects, hobbies, and address fields, then submits the form.

Starting URL: https://demoqa.com/automation-practice-form

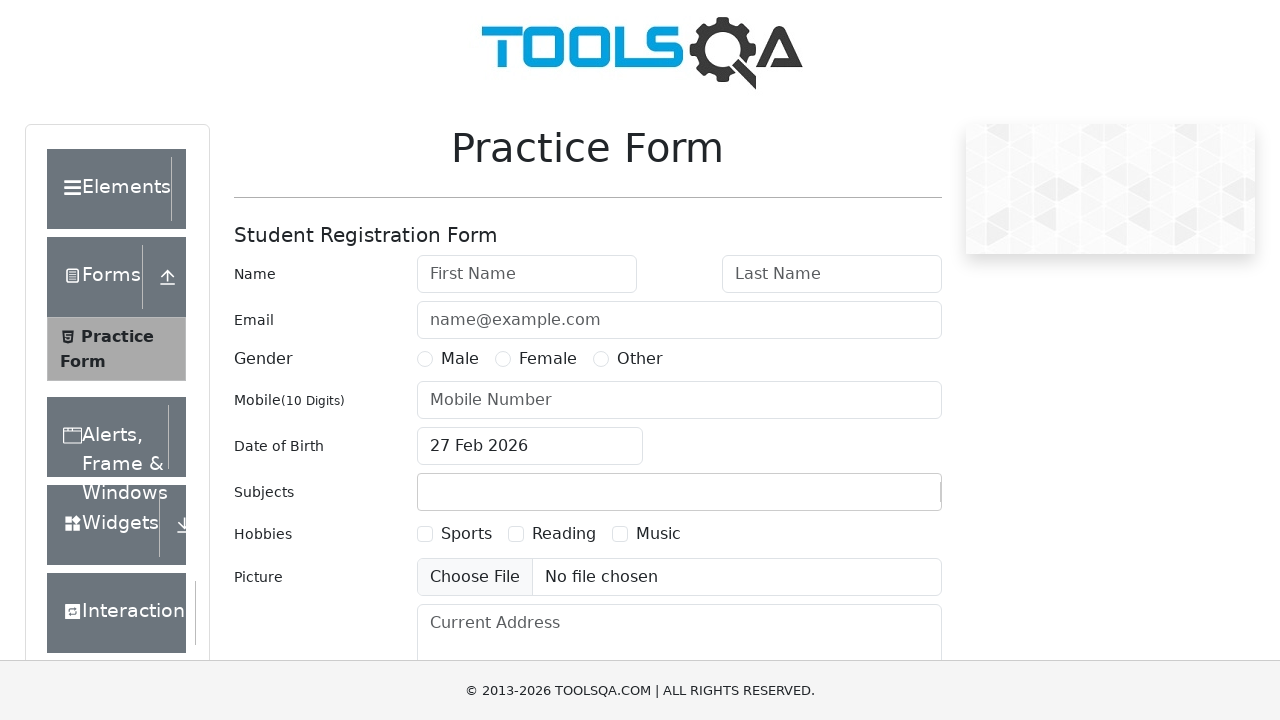

Filled first name field with 'Maria' on #firstName
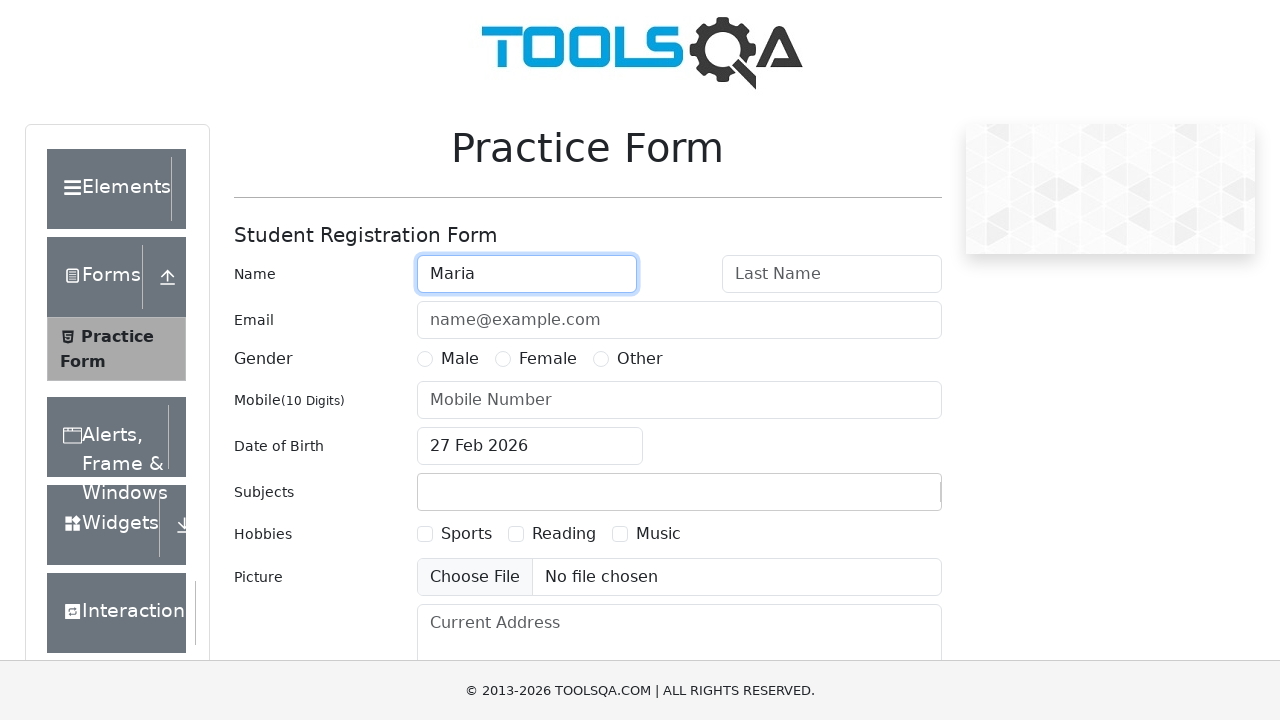

Filled last name field with 'Petrova' on #lastName
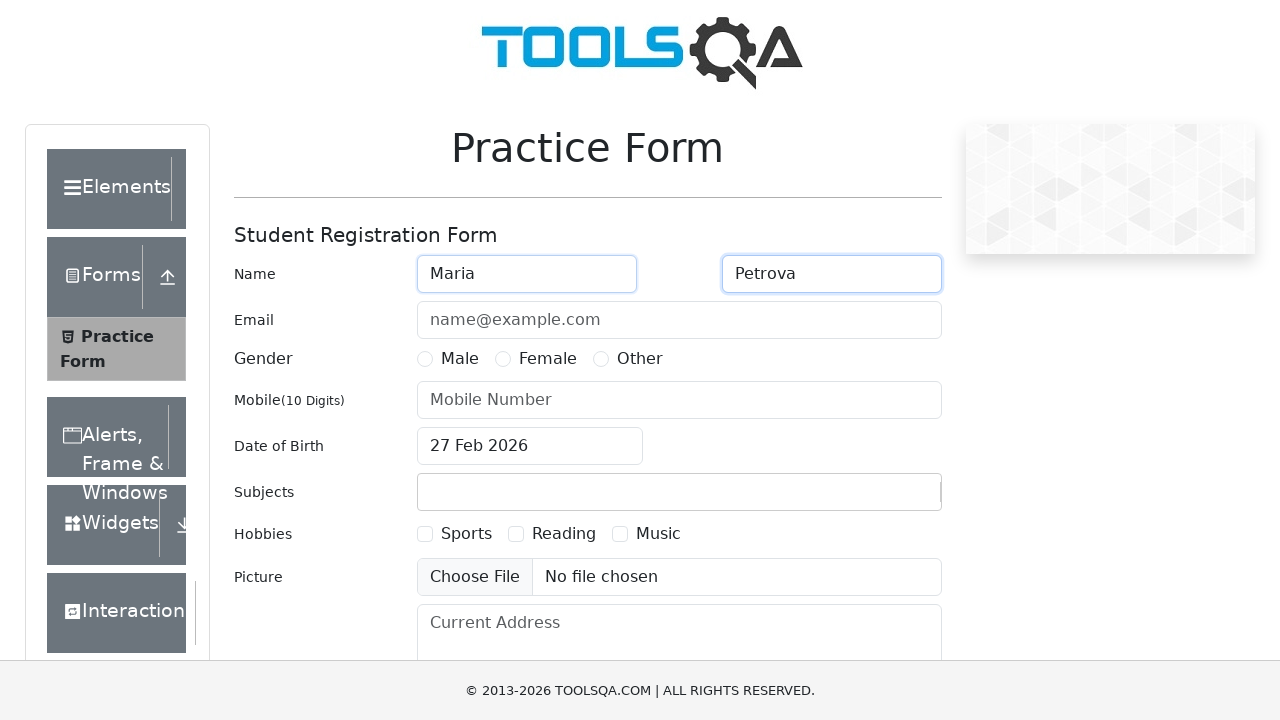

Filled email field with 'Petrova@mail.com' on #userEmail
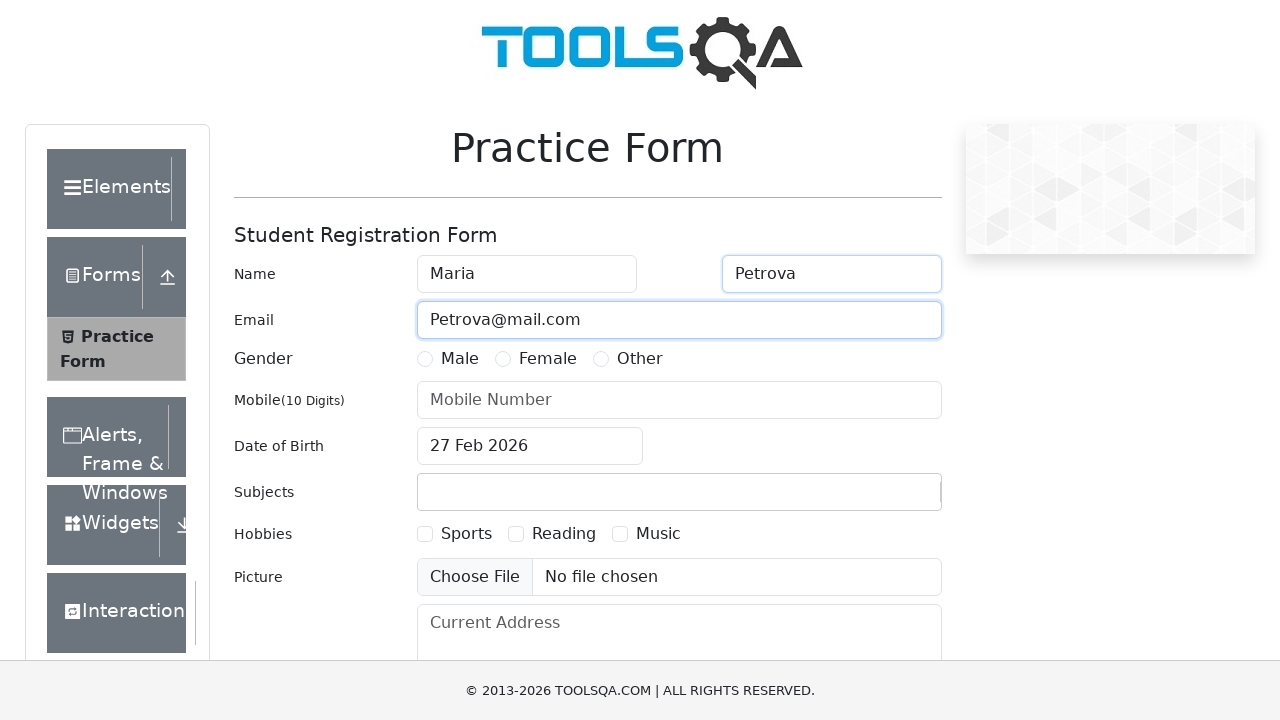

Selected Female gender option at (548, 359) on label[for='gender-radio-2']
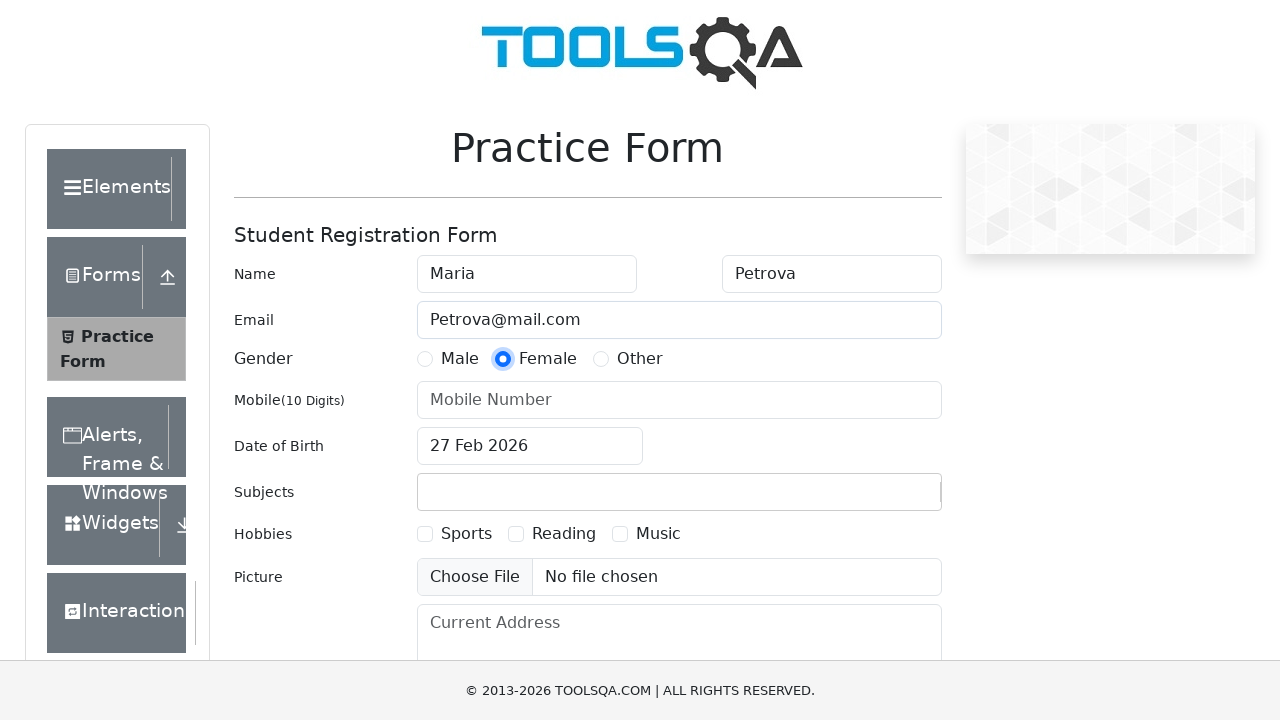

Filled phone number field with '7000000000' on #userNumber
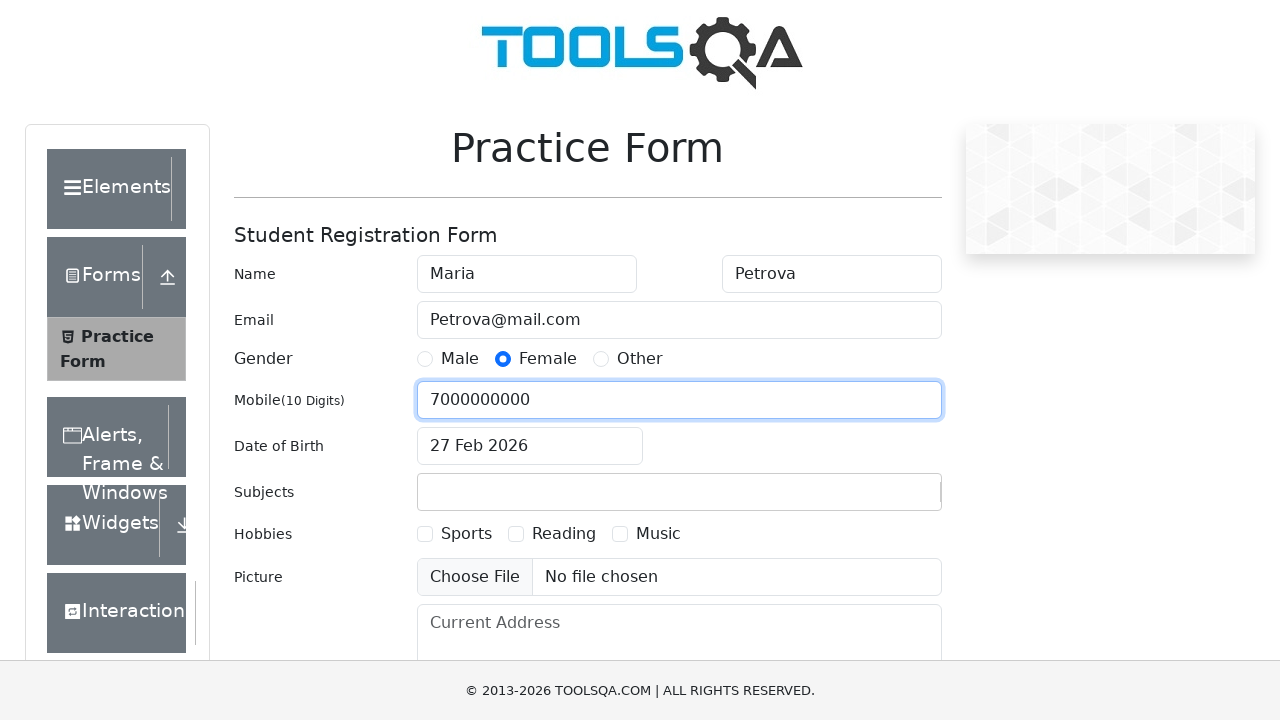

Clicked date of birth input field at (530, 446) on #dateOfBirthInput
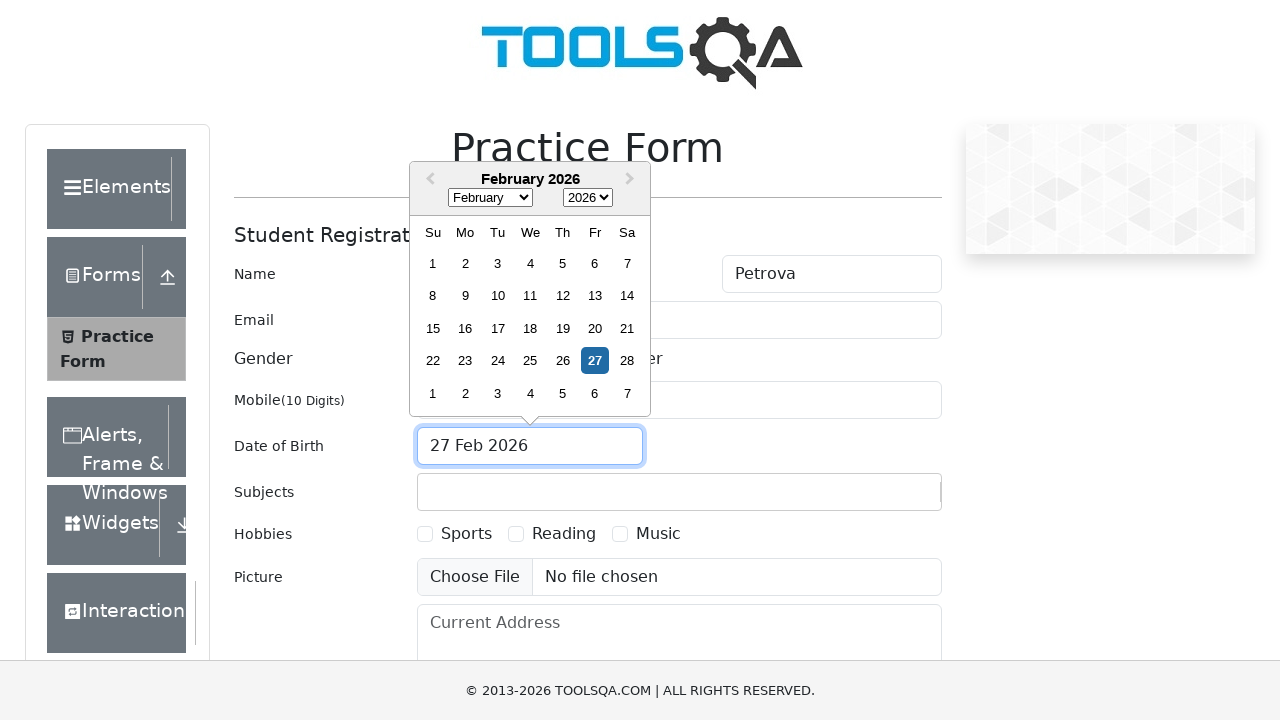

Selected all text in date field
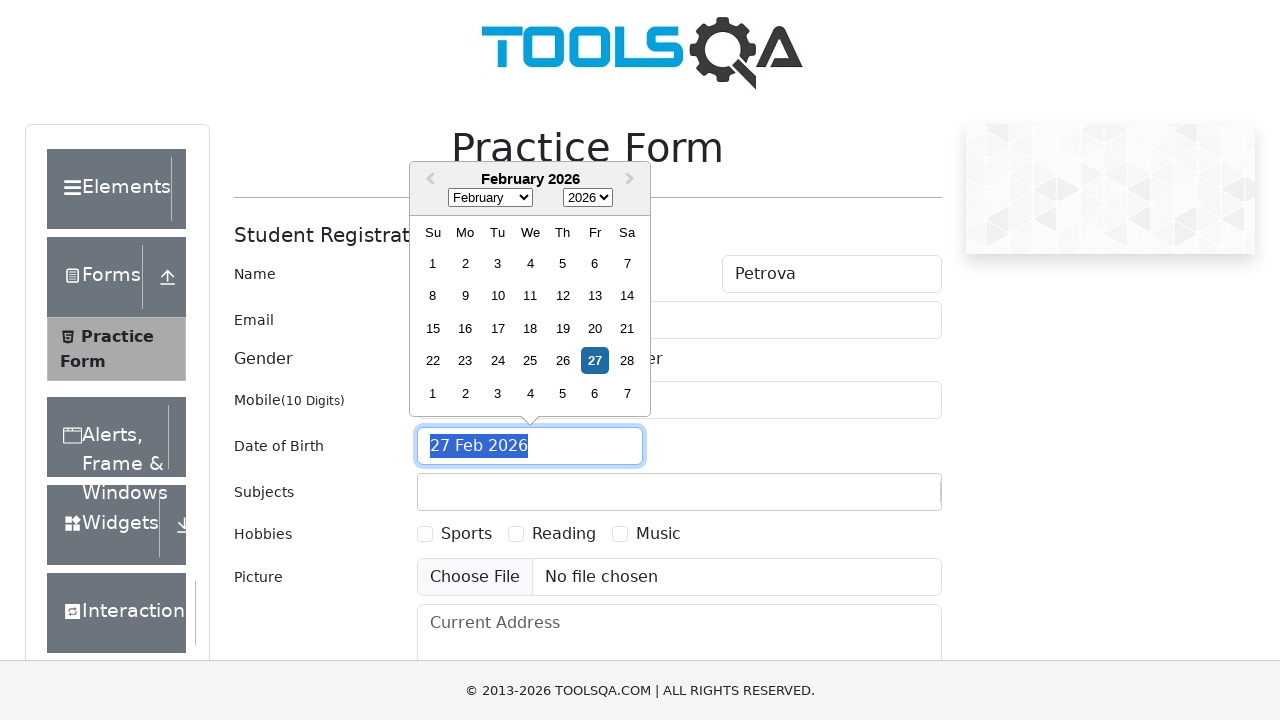

Typed date of birth '10 Oct 1990'
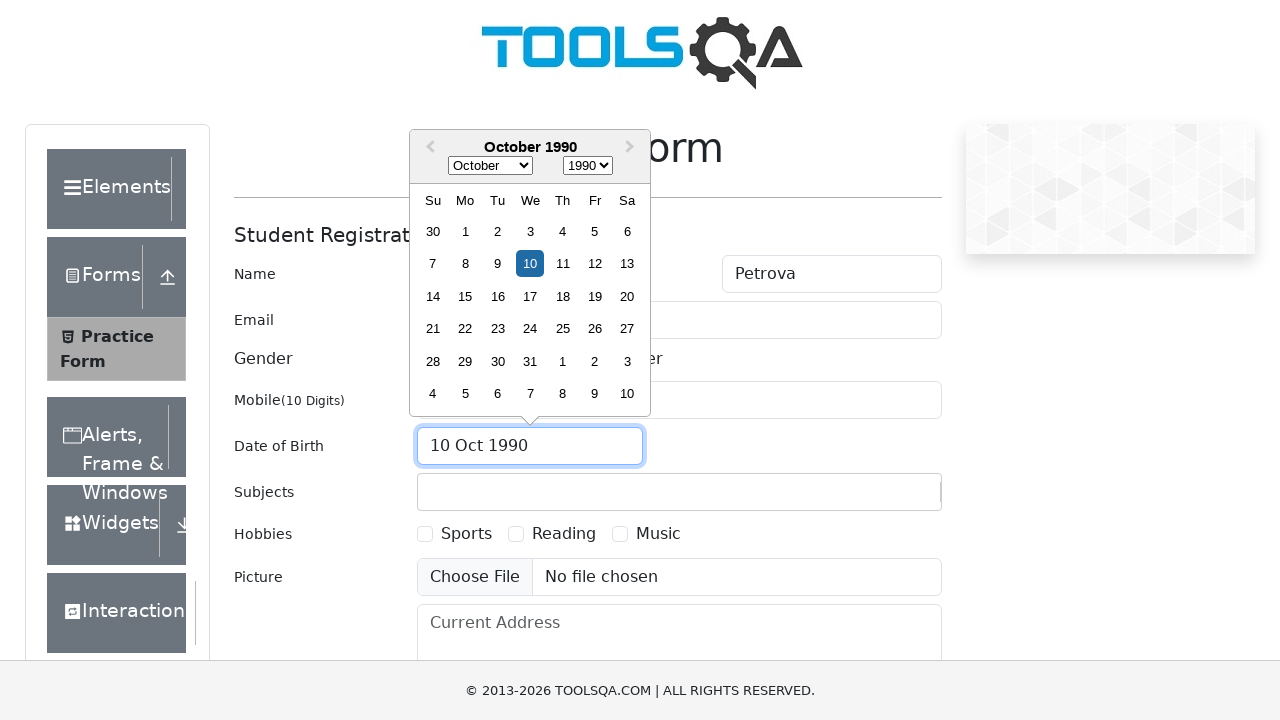

Confirmed date of birth entry
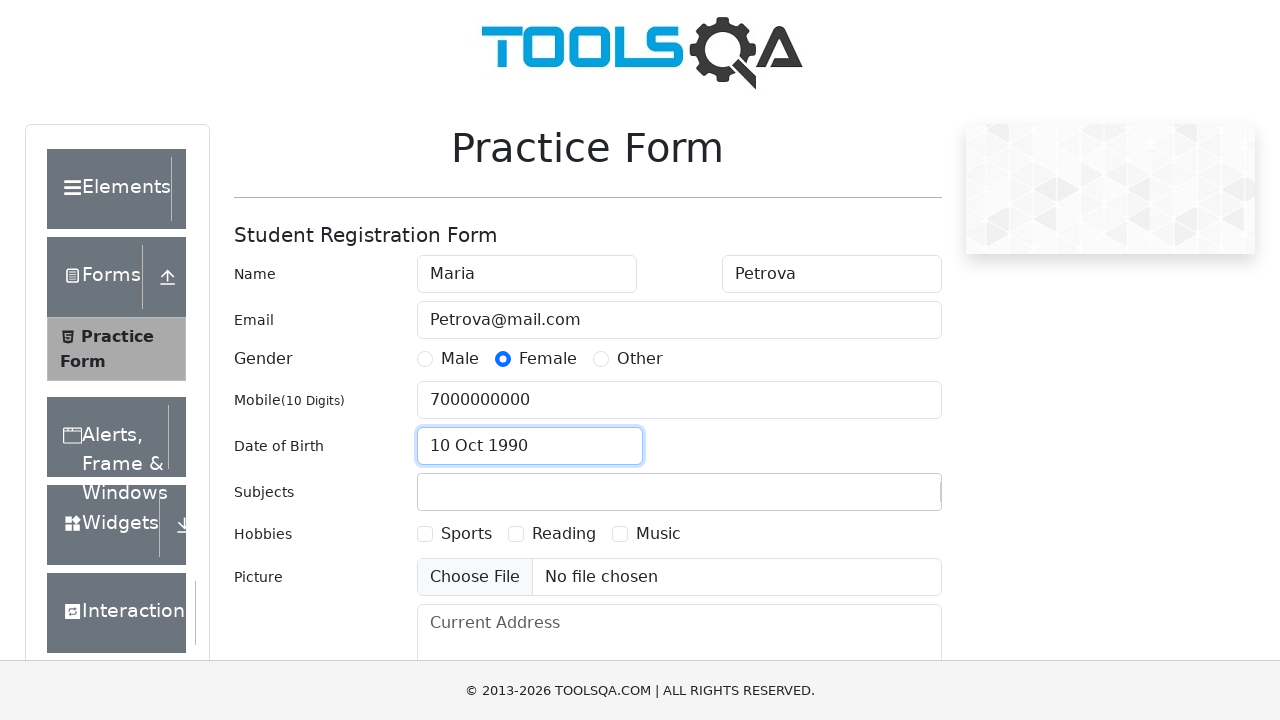

Clicked subjects input field at (430, 492) on #subjectsInput
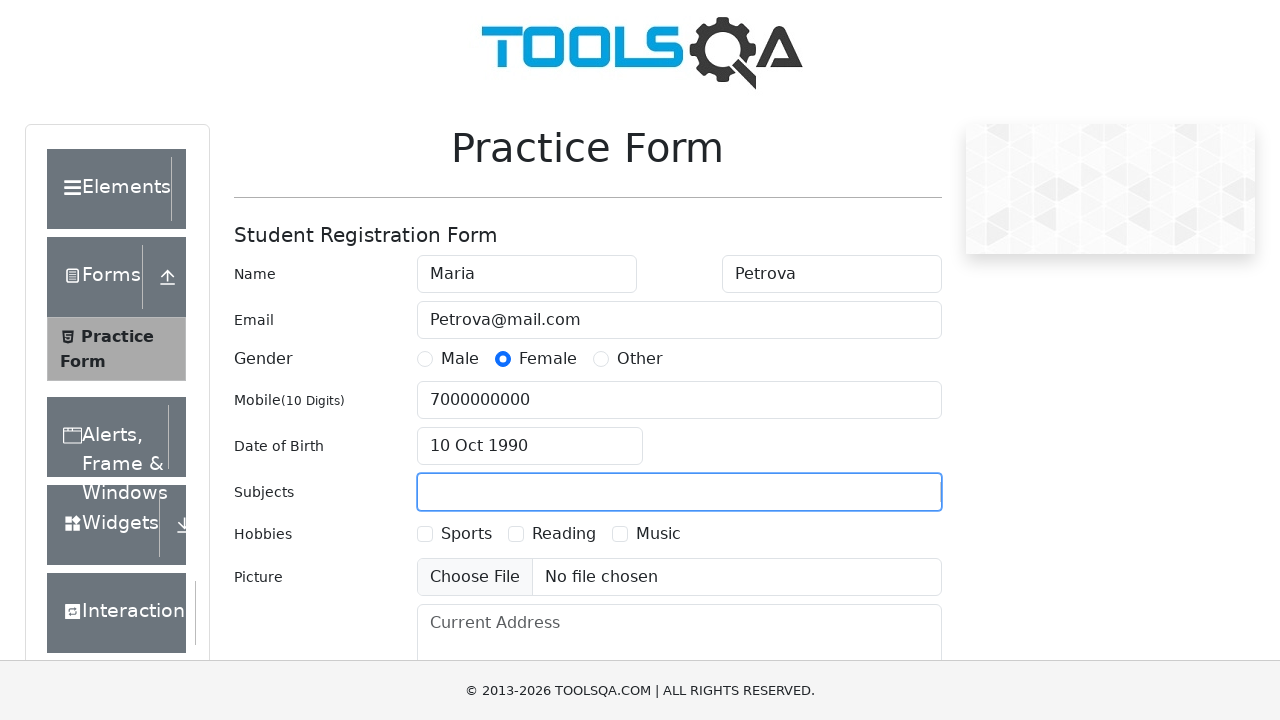

Filled subjects field with 'English' on #subjectsInput
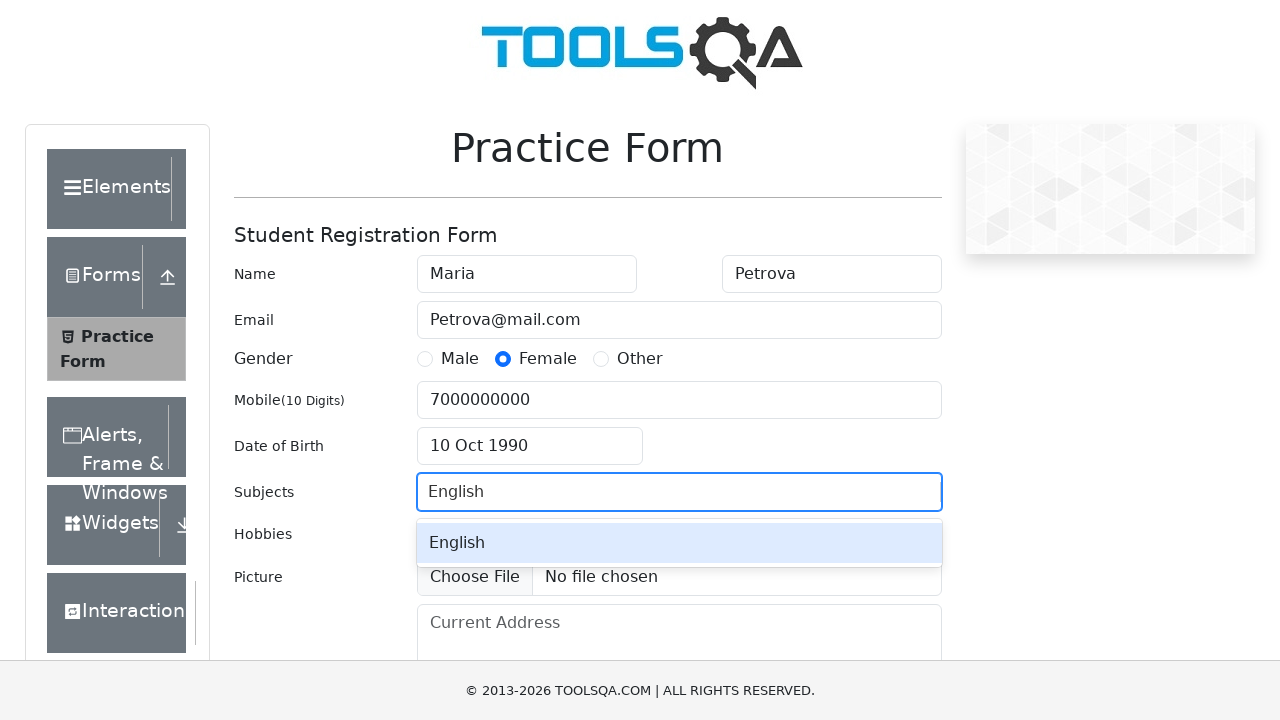

Selected 'English' from autocomplete
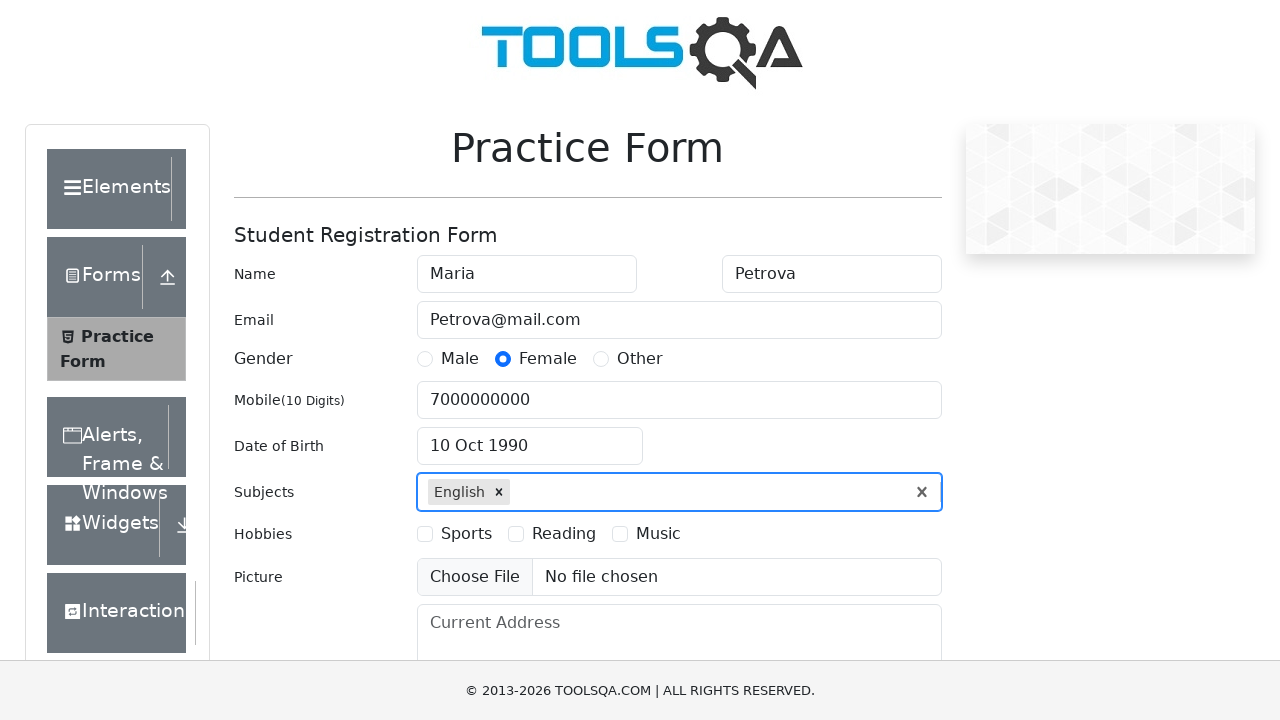

Selected 'Reading' hobby checkbox at (564, 534) on label[for='hobbies-checkbox-2']
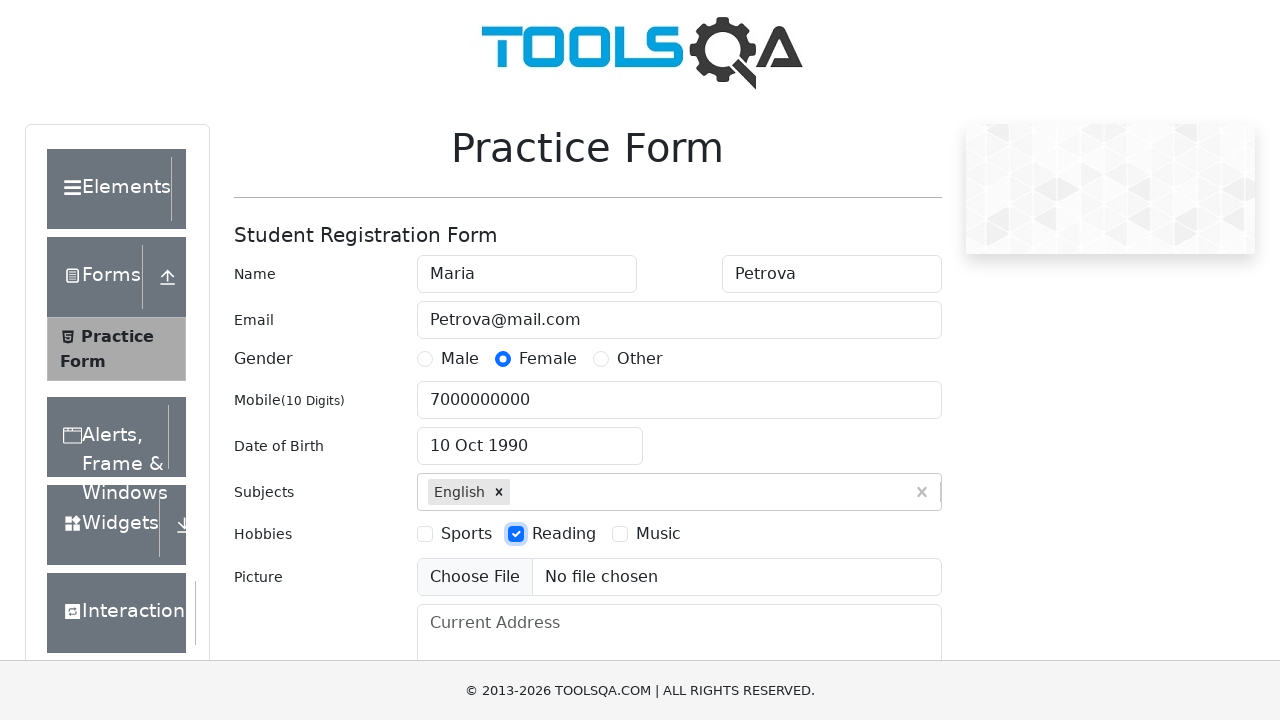

Filled current address field with 'Moscow' on #currentAddress
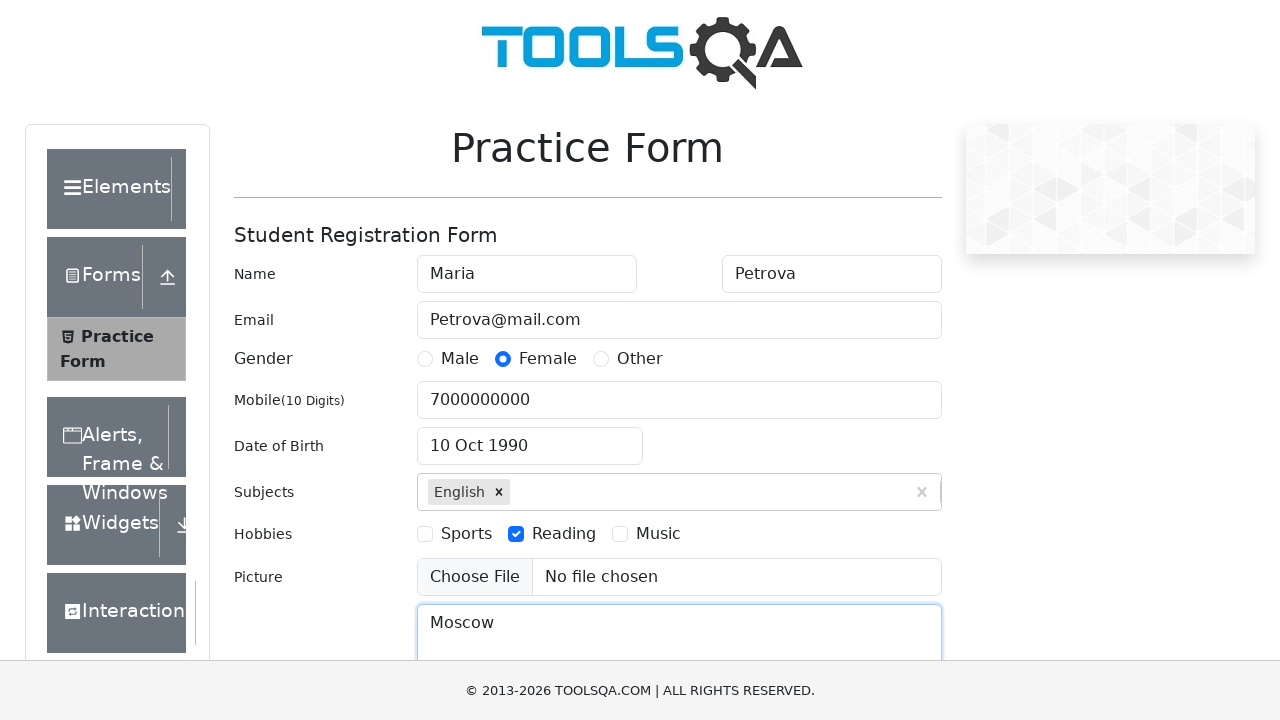

Clicked submit button to submit the form at (885, 499) on #submit
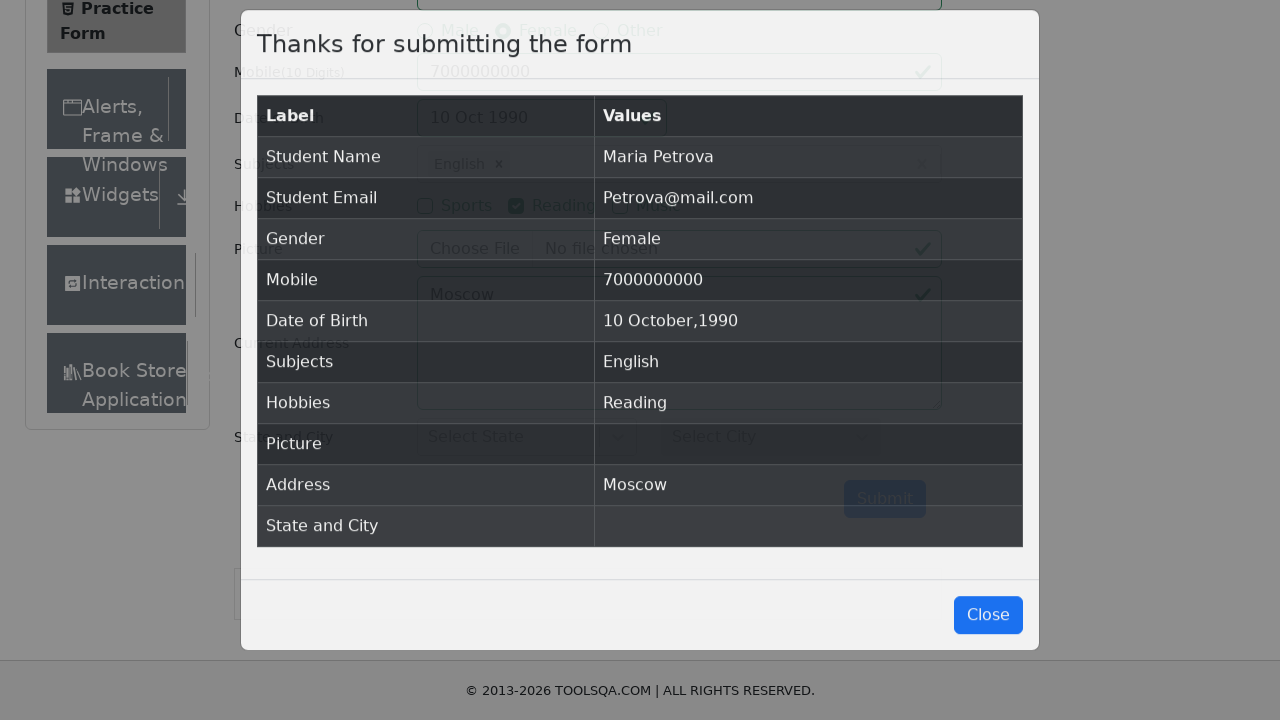

Form submission modal appeared successfully
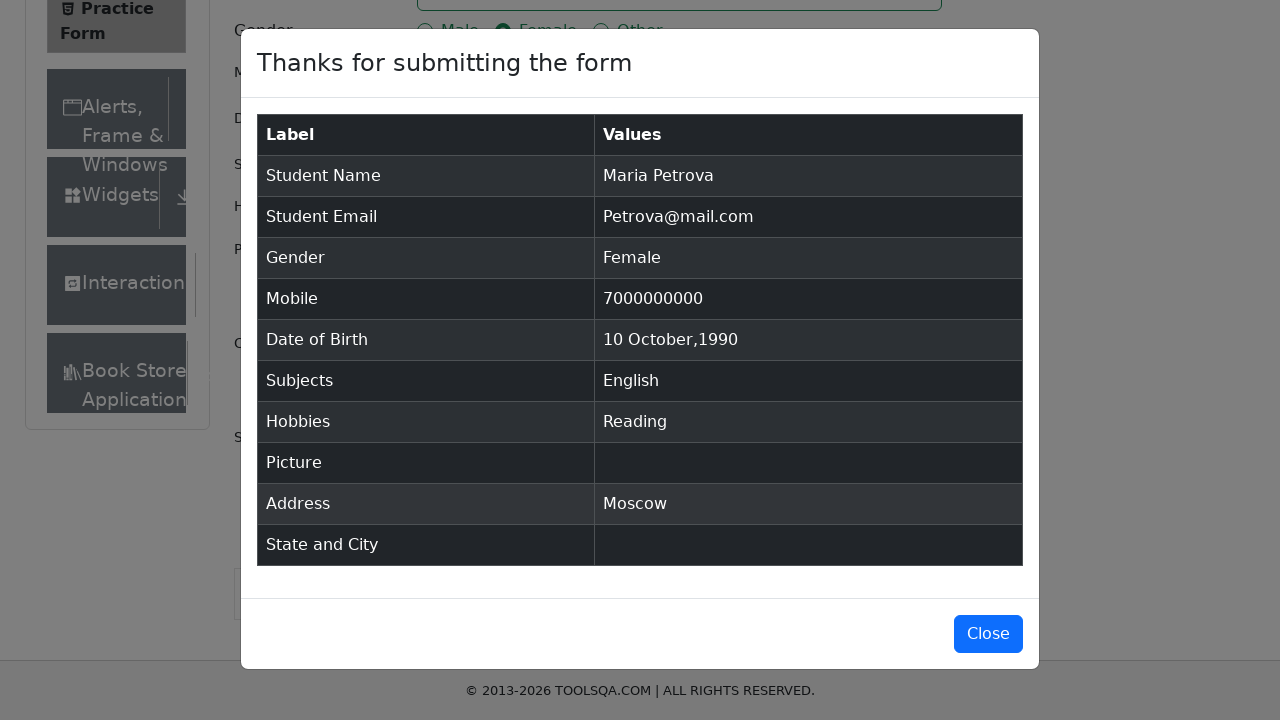

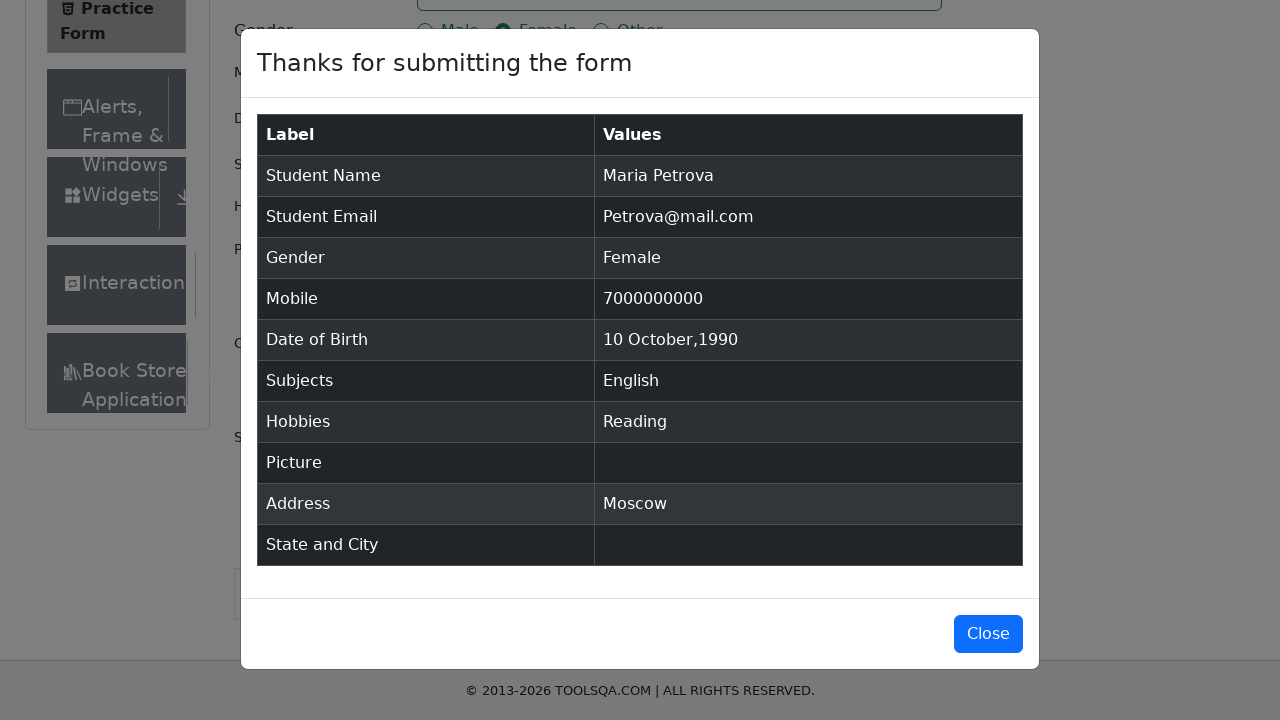